Tests form validation by clicking the submit button without filling in any fields and verifying that an error message is displayed.

Starting URL: https://thinking-tester-contact-list.herokuapp.com/

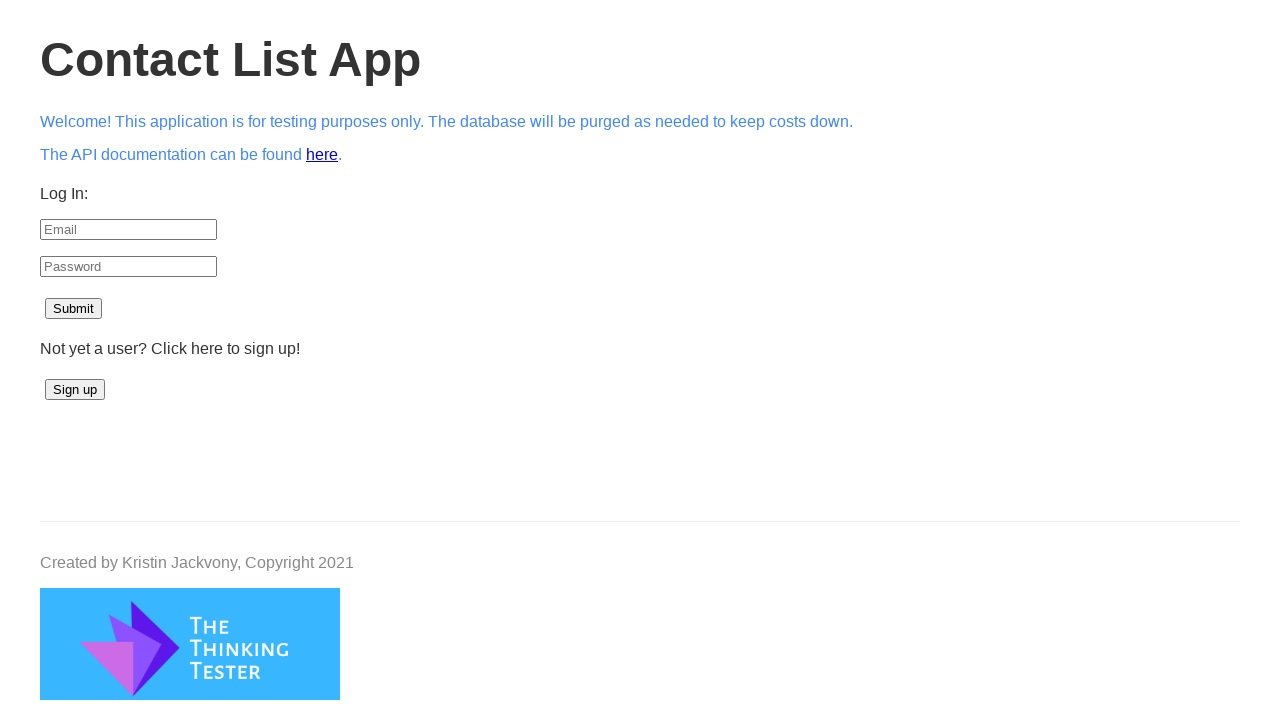

Clicked submit button without filling any fields at (74, 309) on xpath=//form/p[3]/button
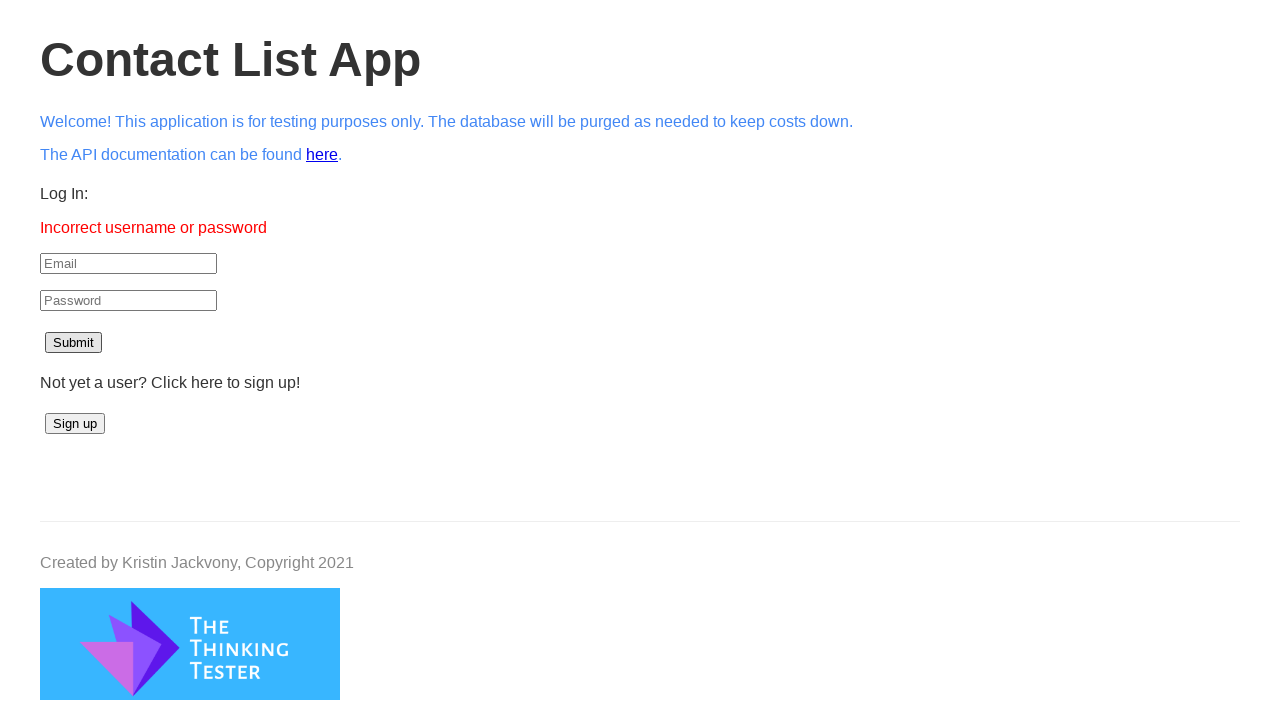

Waited for error message to appear
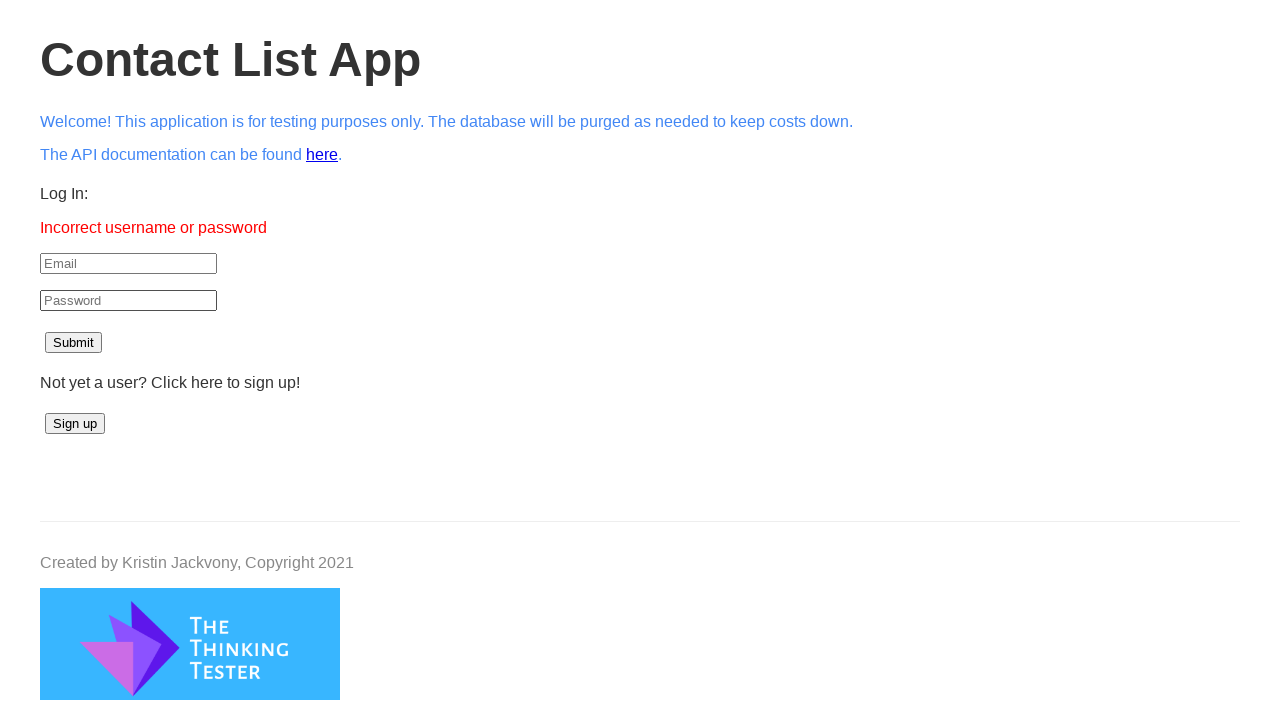

Located error message element
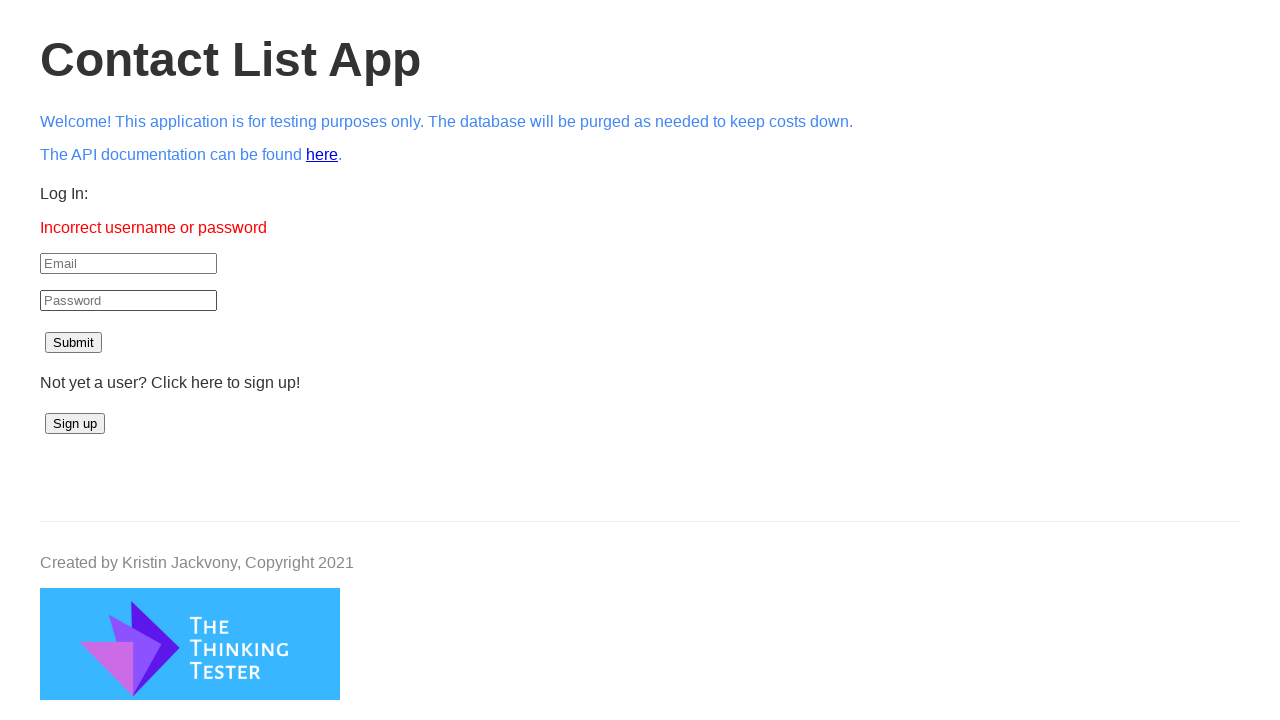

Verified error message is visible
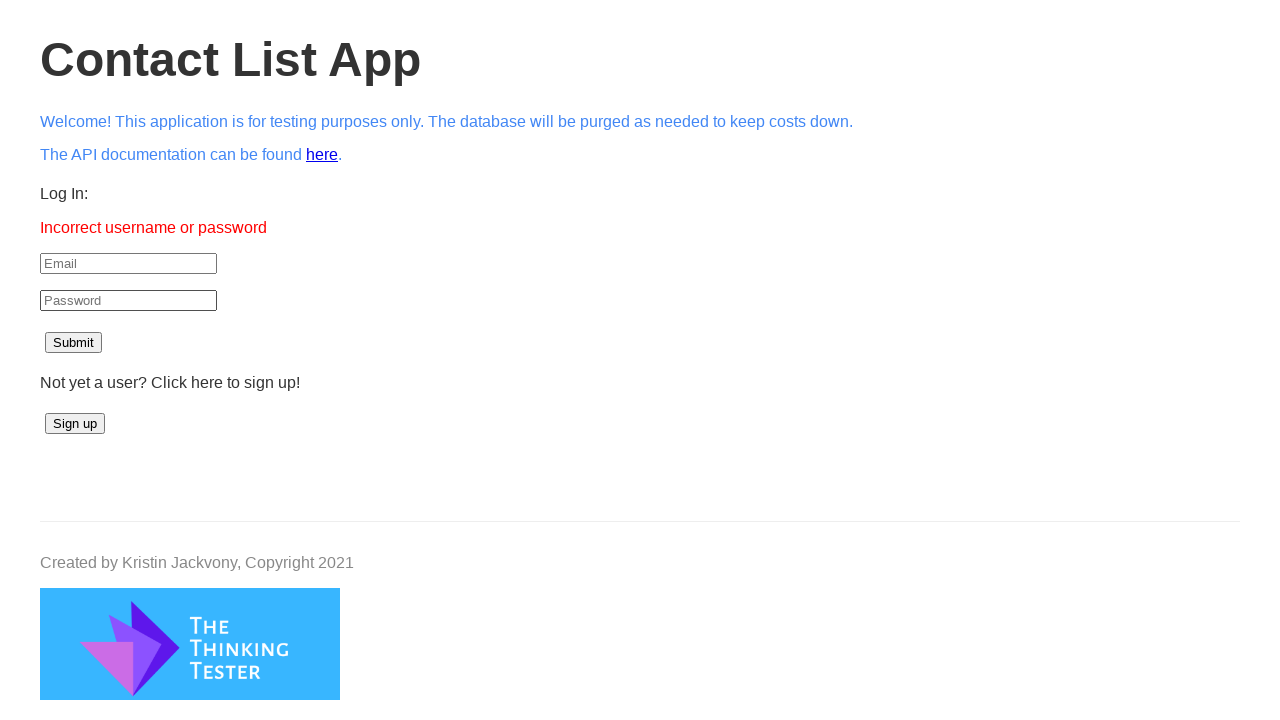

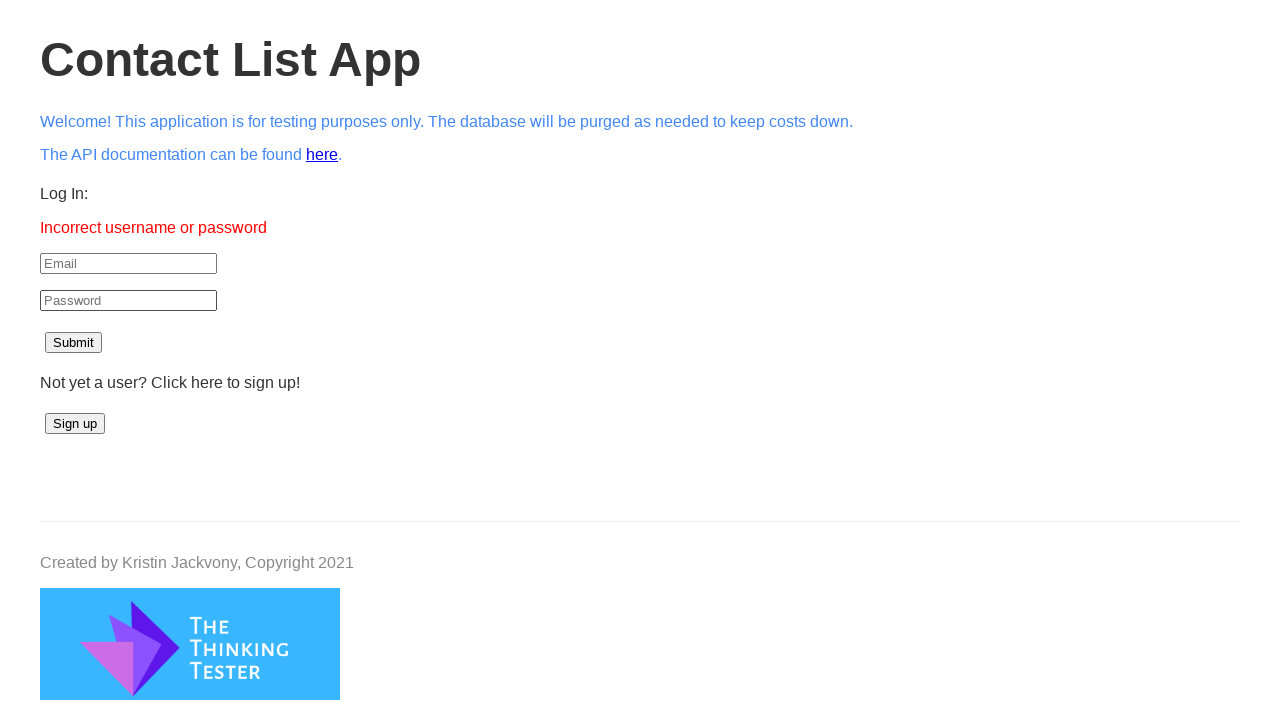